Tests checkbox functionality by selecting the first 3 checkboxes, then unselecting all selected checkboxes

Starting URL: https://testautomationpractice.blogspot.com/

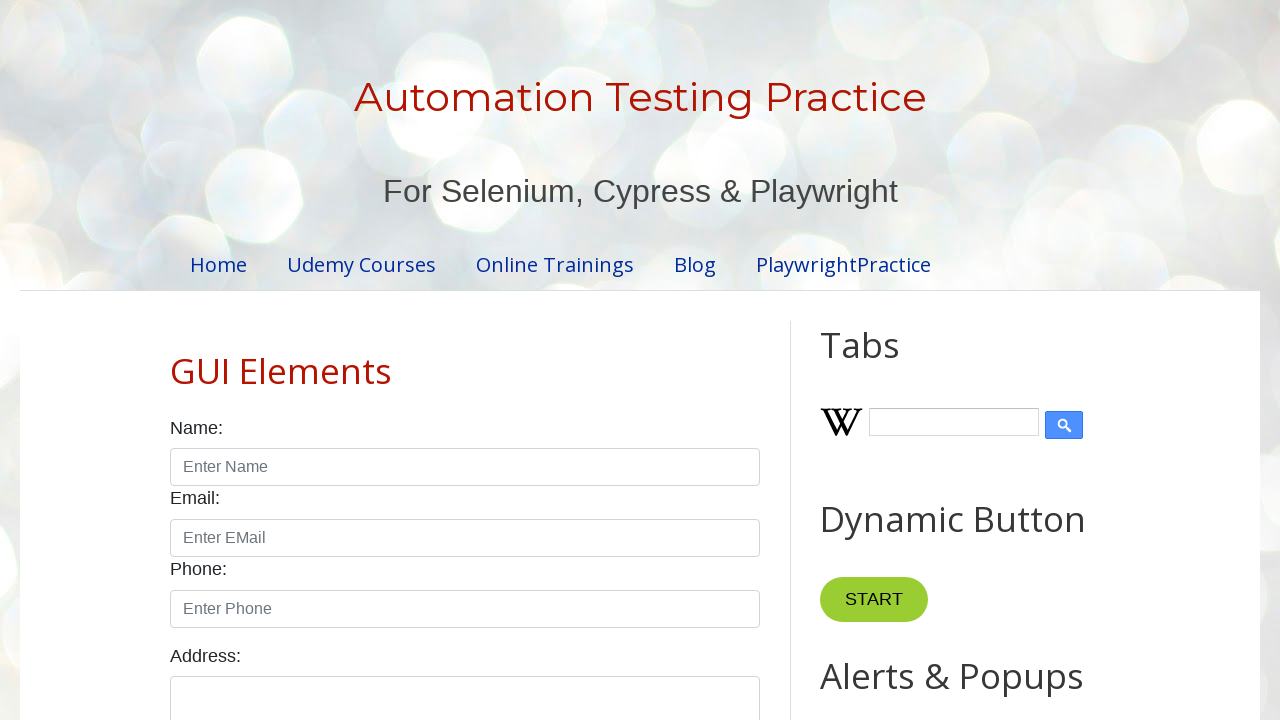

Retrieved all checkboxes with class form-check-input
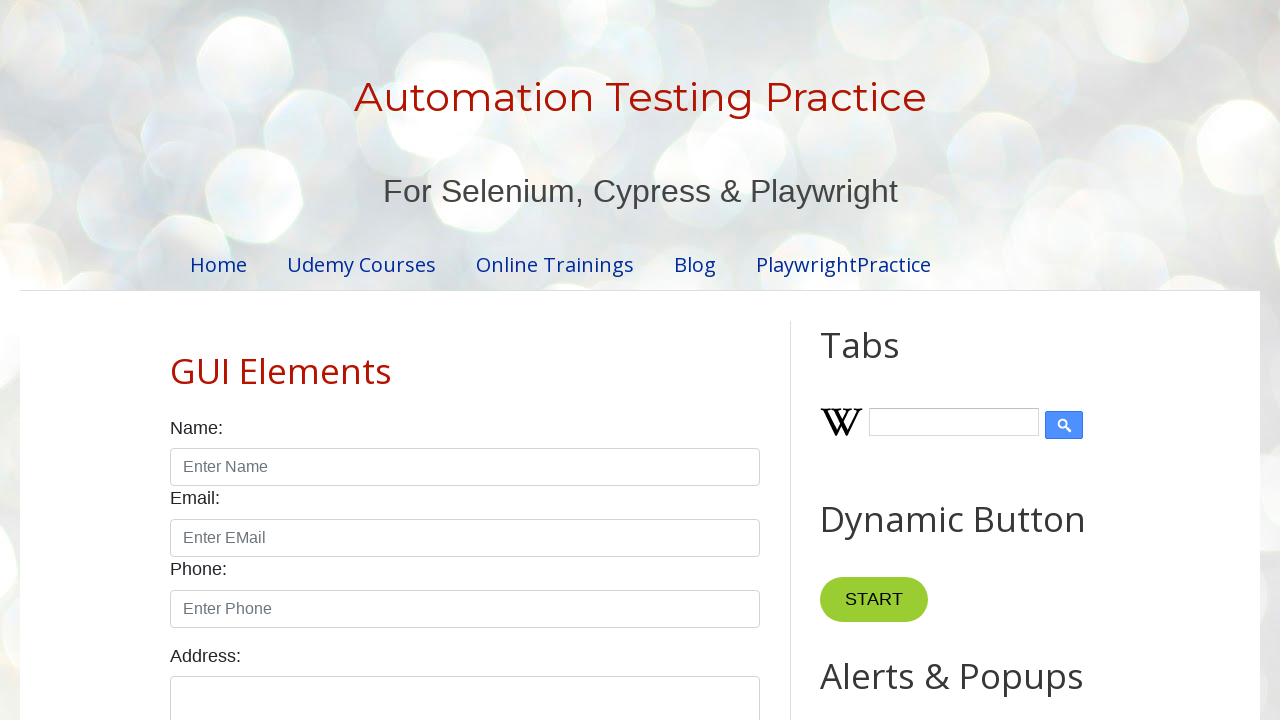

Selected checkbox 1 at (176, 360) on input.form-check-input[type='checkbox'] >> nth=0
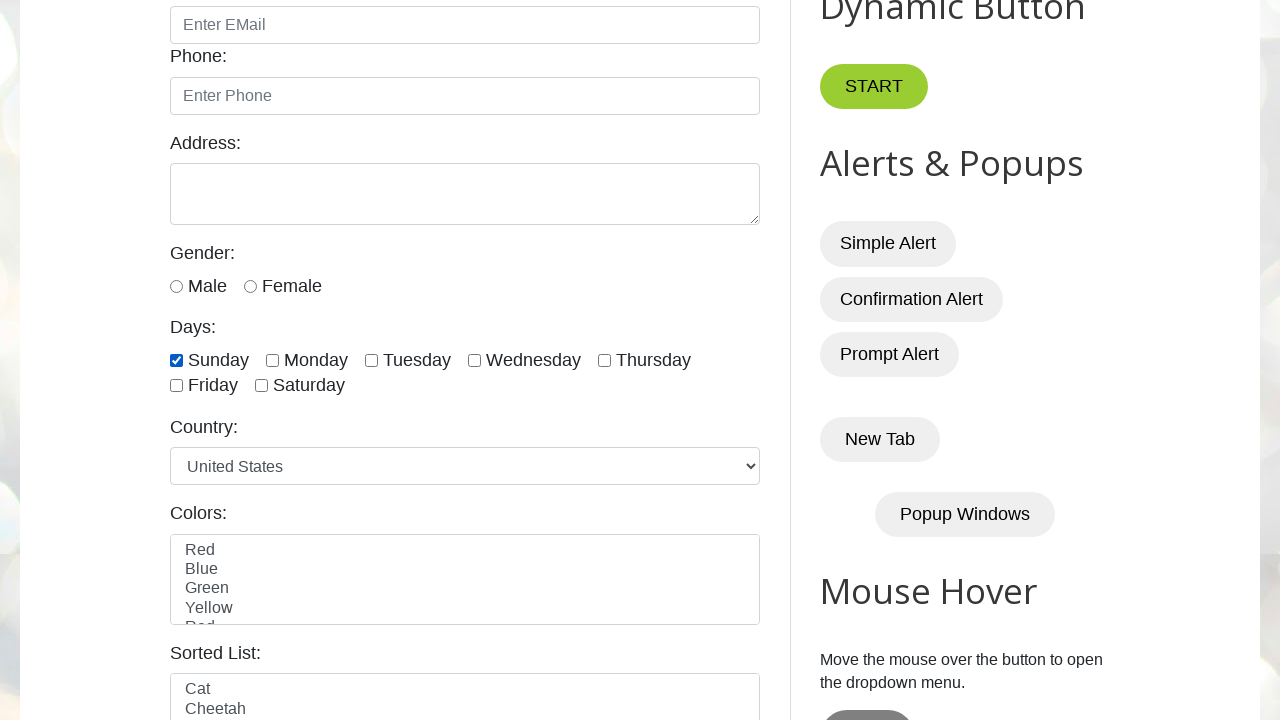

Selected checkbox 2 at (272, 360) on input.form-check-input[type='checkbox'] >> nth=1
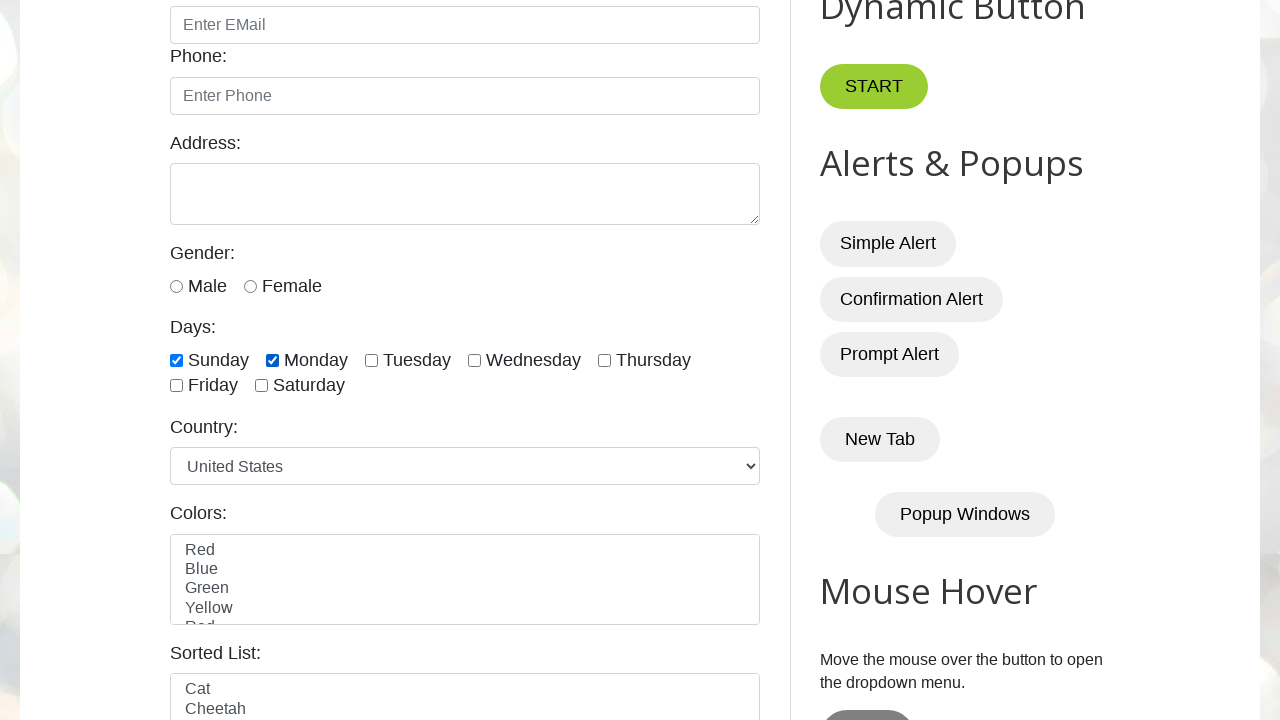

Selected checkbox 3 at (372, 360) on input.form-check-input[type='checkbox'] >> nth=2
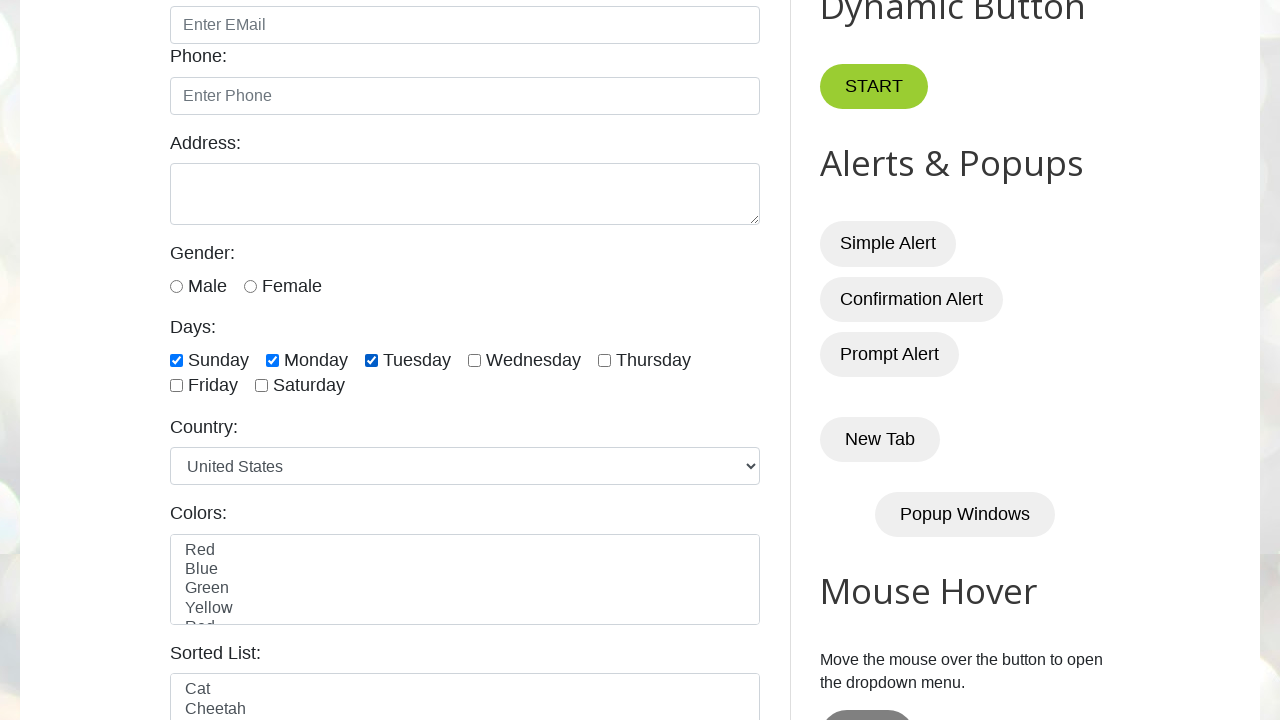

Waited 2 seconds for actions to complete
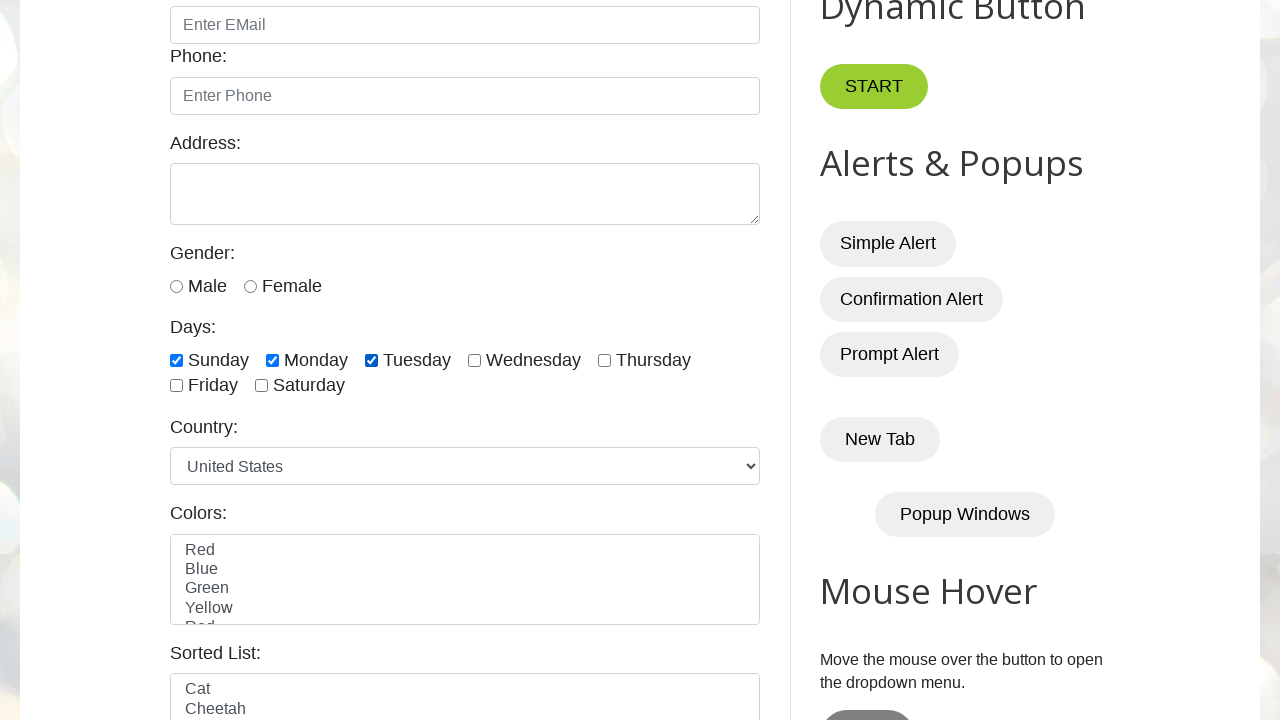

Unselected a checked checkbox at (176, 360) on input.form-check-input[type='checkbox'] >> nth=0
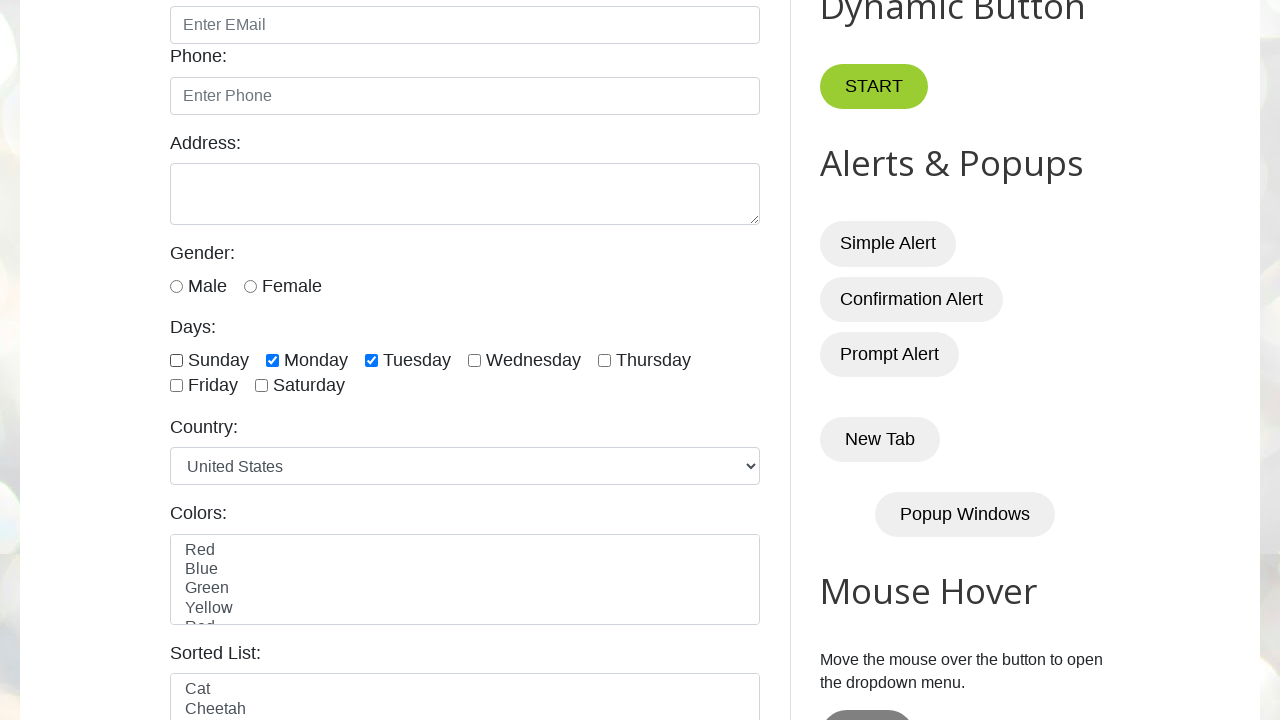

Unselected a checked checkbox at (272, 360) on input.form-check-input[type='checkbox'] >> nth=1
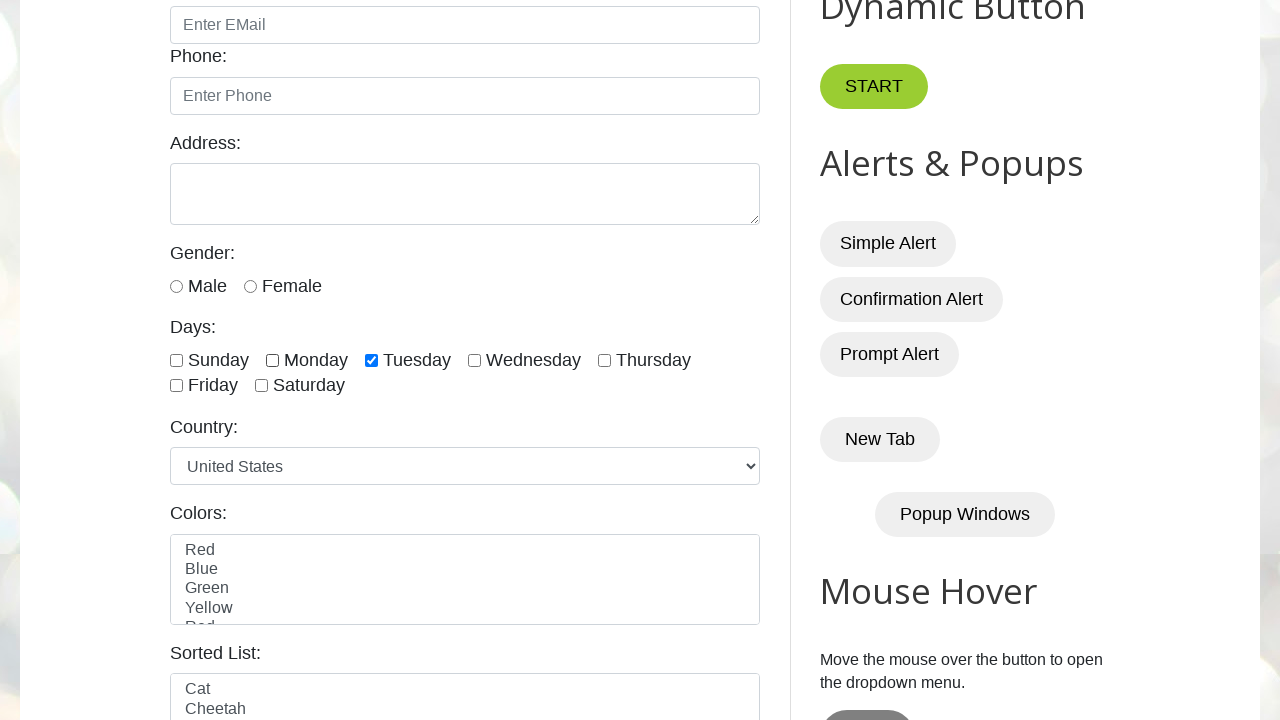

Unselected a checked checkbox at (372, 360) on input.form-check-input[type='checkbox'] >> nth=2
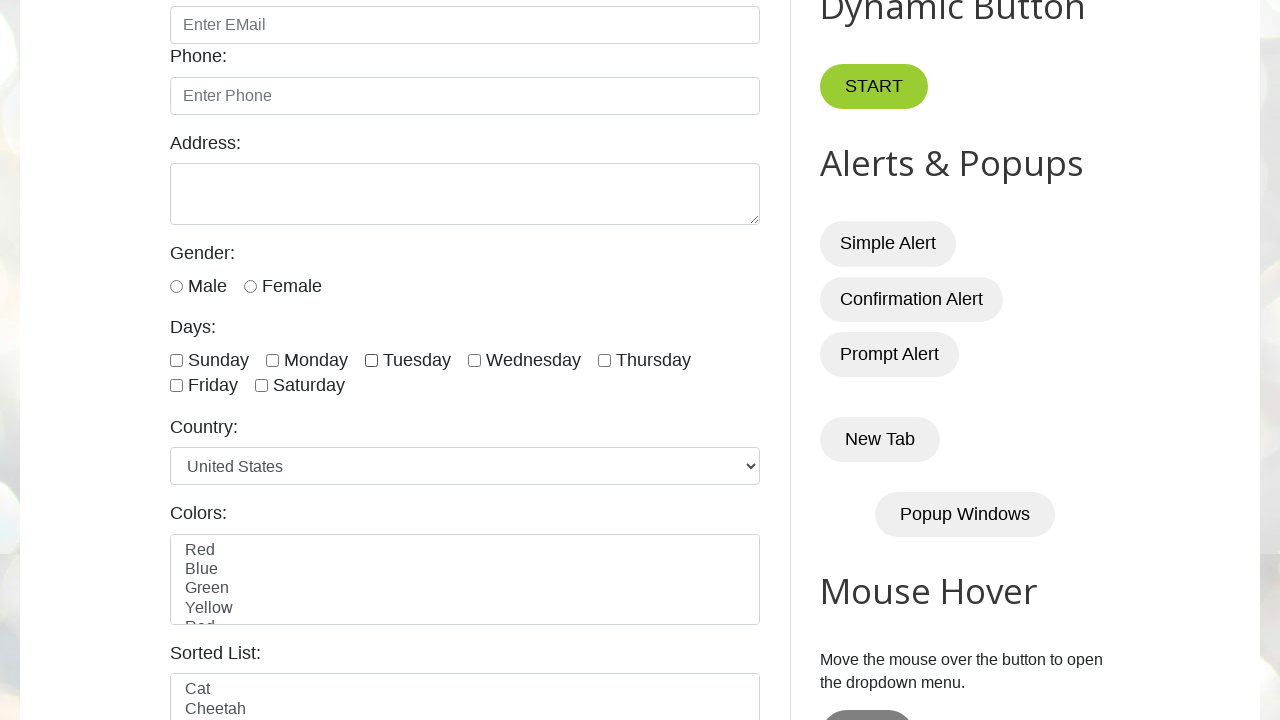

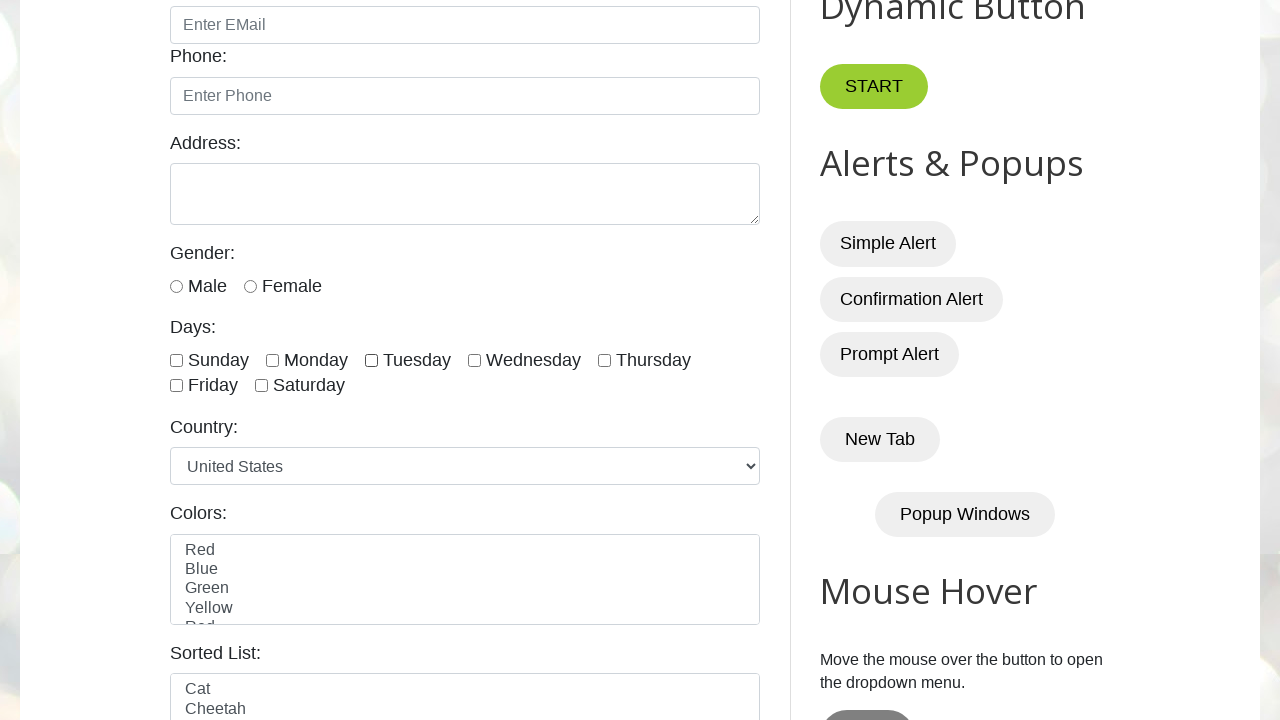